Tests a math puzzle form by extracting a value from an element's attribute, calculating the answer using a mathematical formula, filling in the answer, checking required checkboxes, and submitting the form.

Starting URL: http://suninjuly.github.io/get_attribute

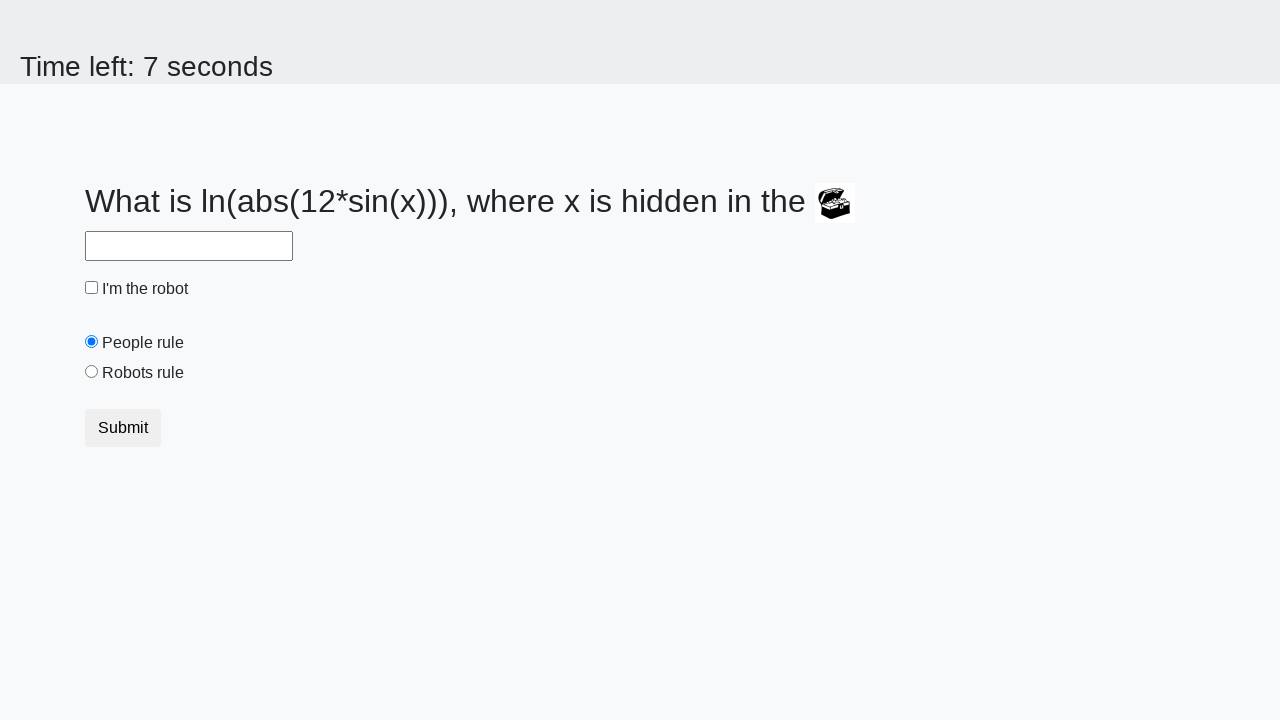

Located treasure element
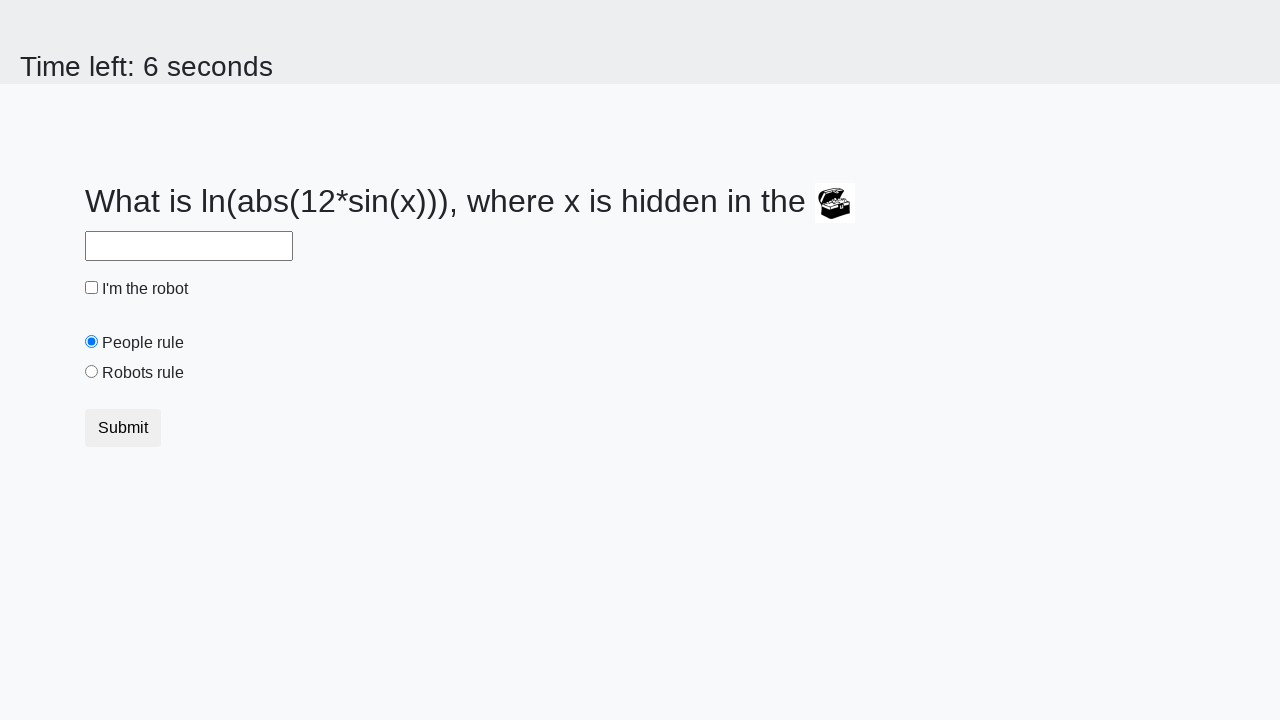

Extracted valuex attribute: 794
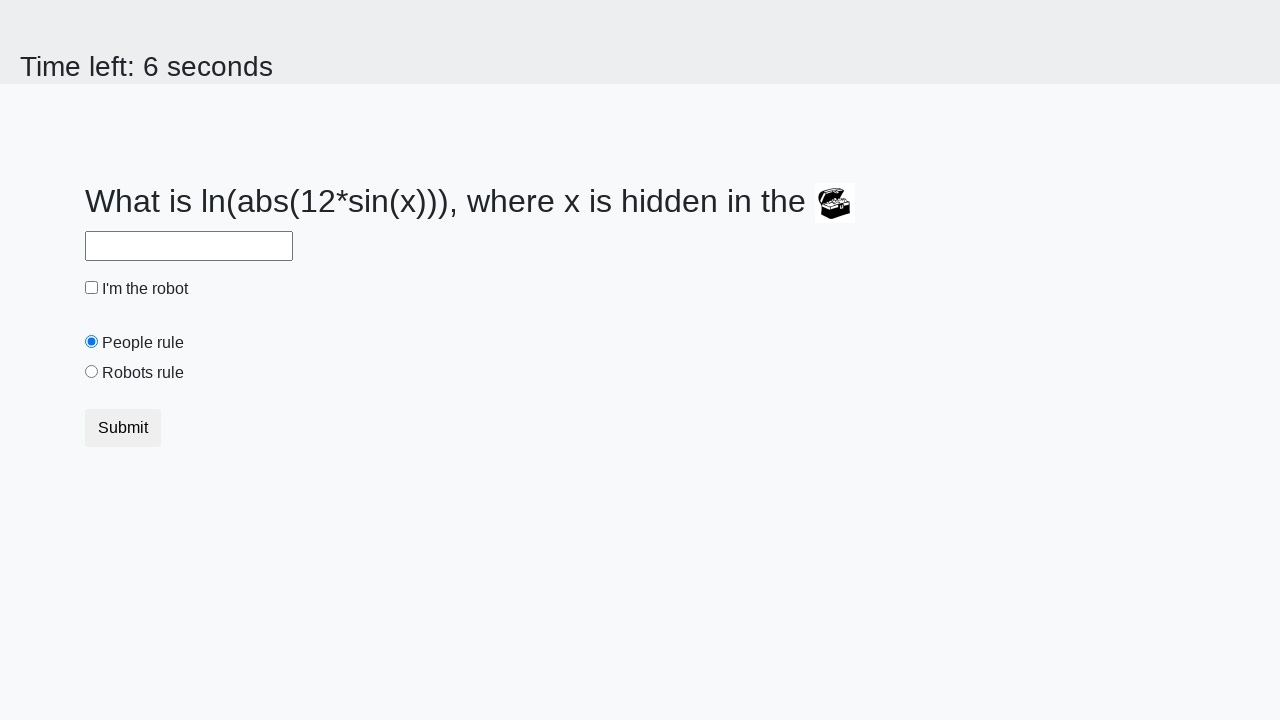

Calculated answer using formula: 2.1745007640930107
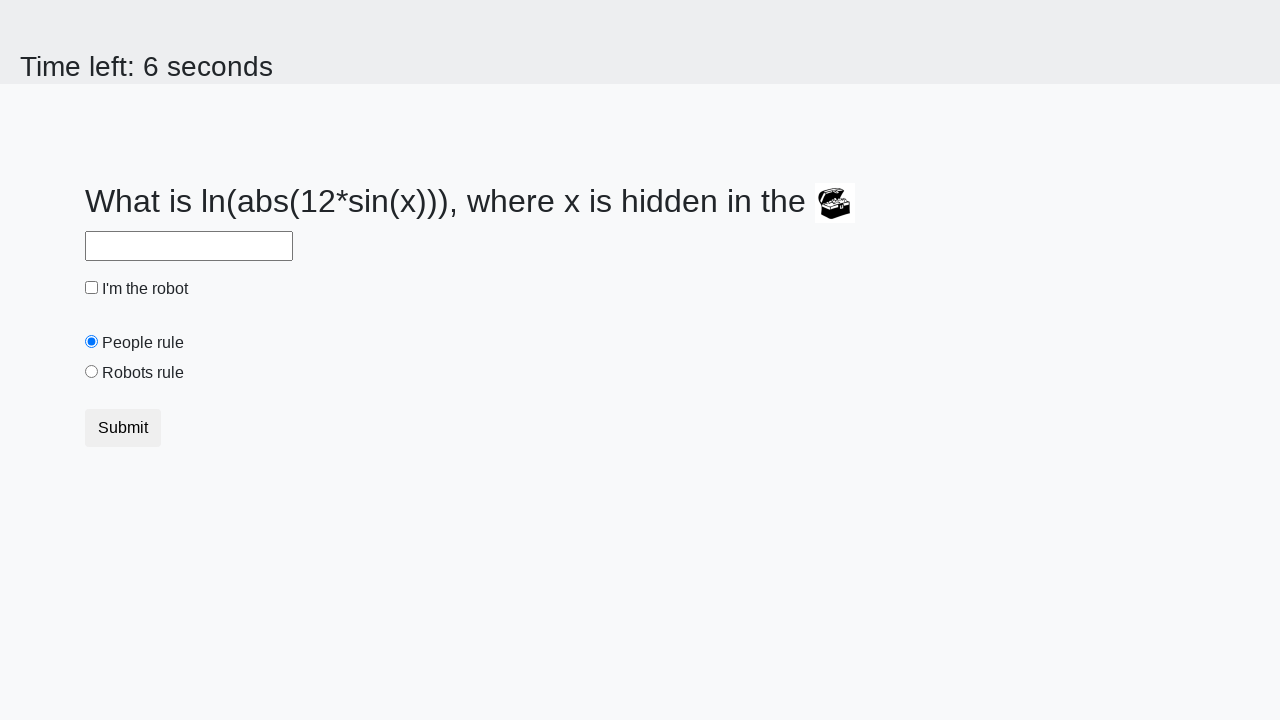

Filled answer field with calculated value on #answer
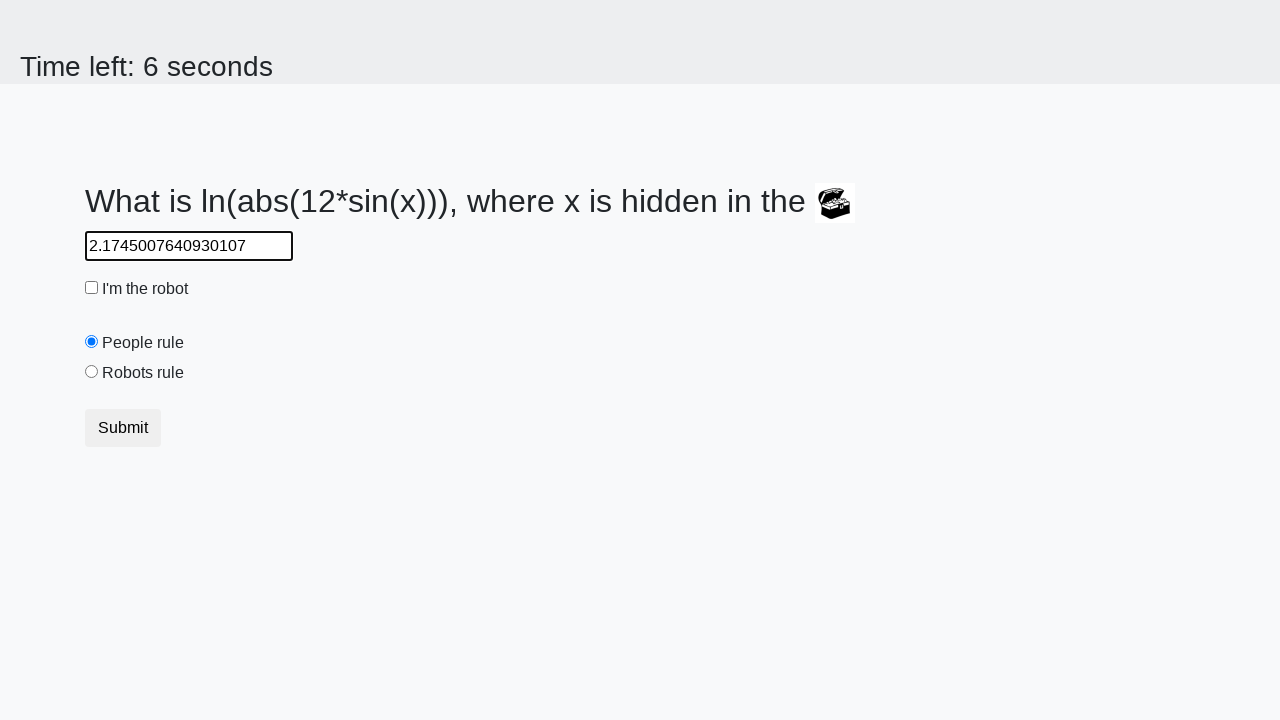

Checked robot checkbox at (92, 288) on #robotCheckbox
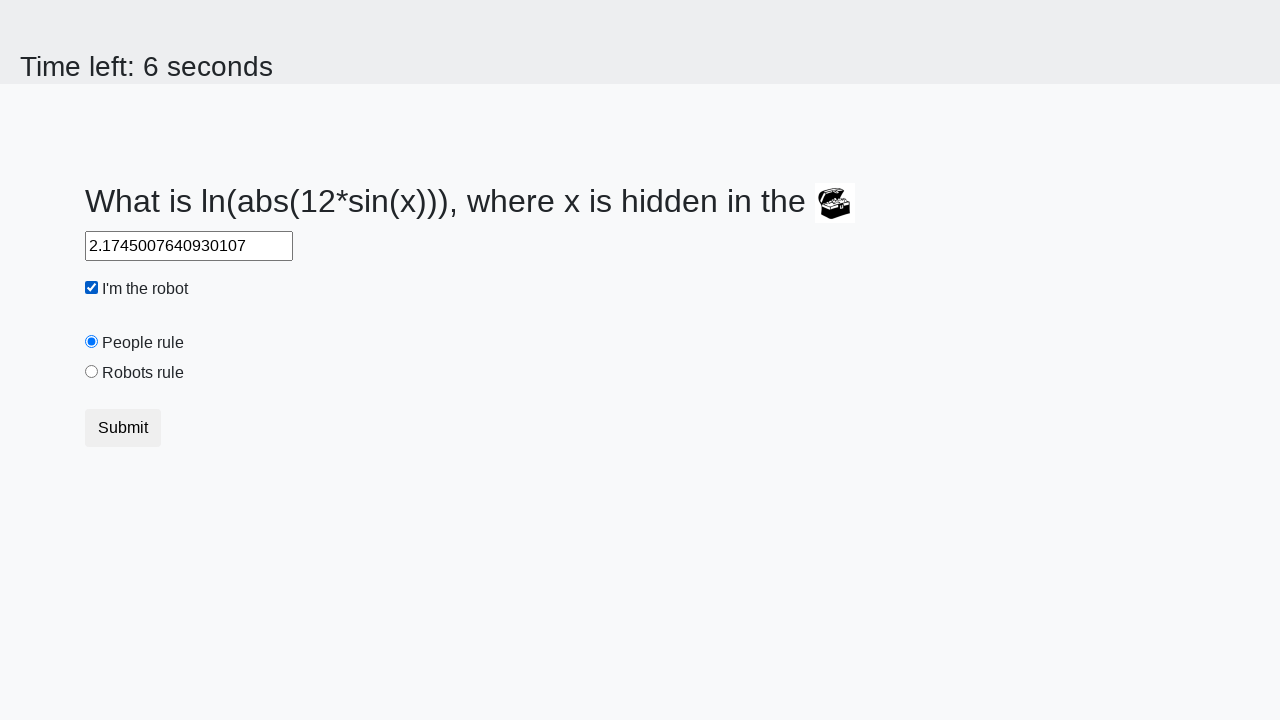

Checked robots rule checkbox at (92, 372) on #robotsRule
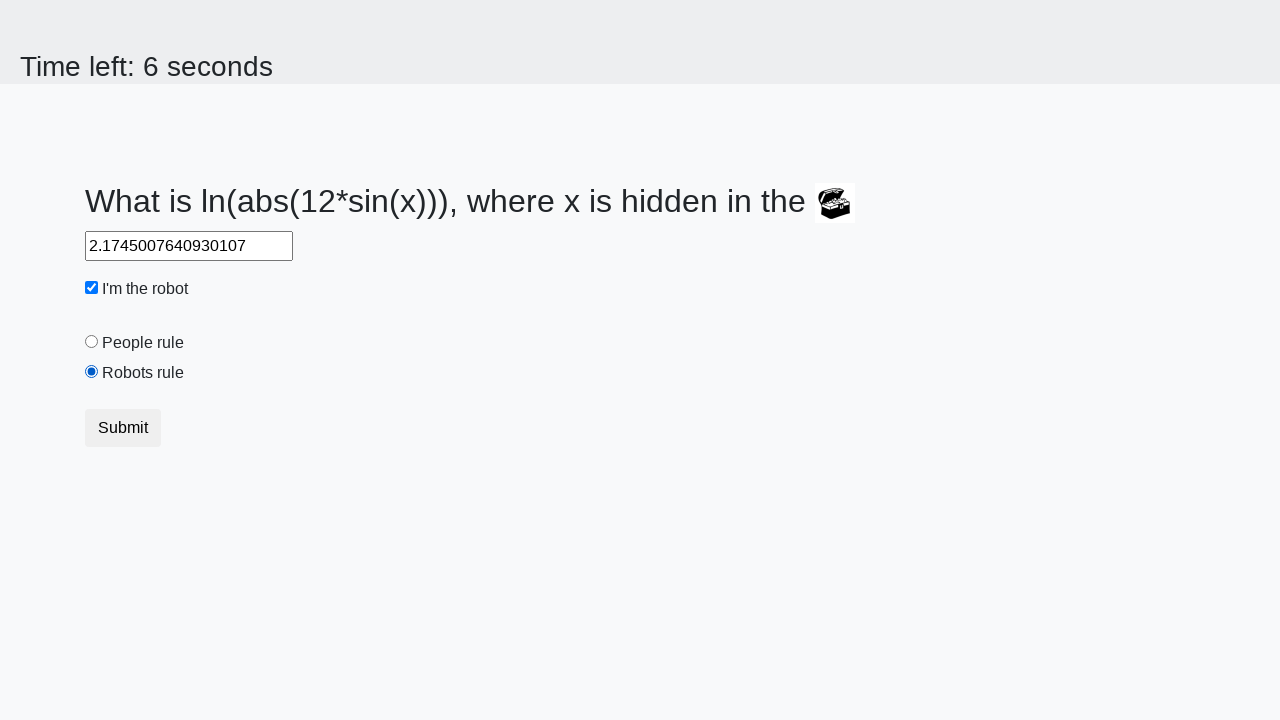

Clicked submit button at (123, 428) on button.btn
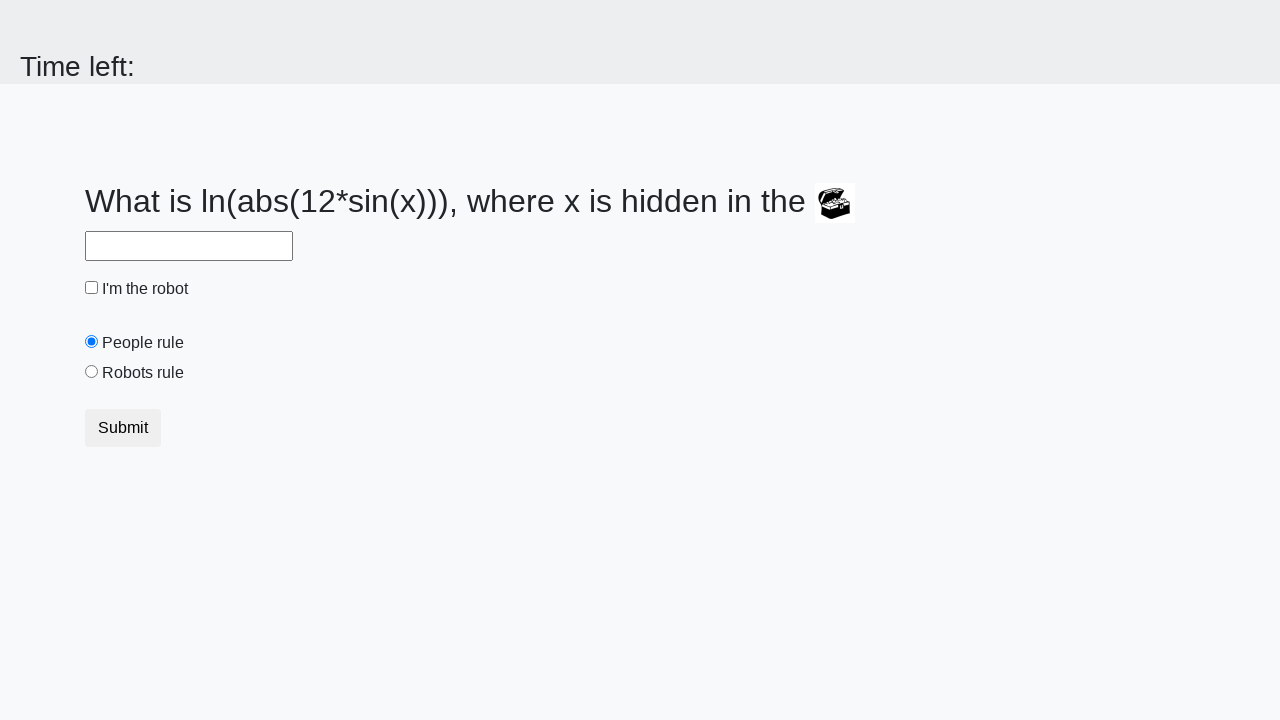

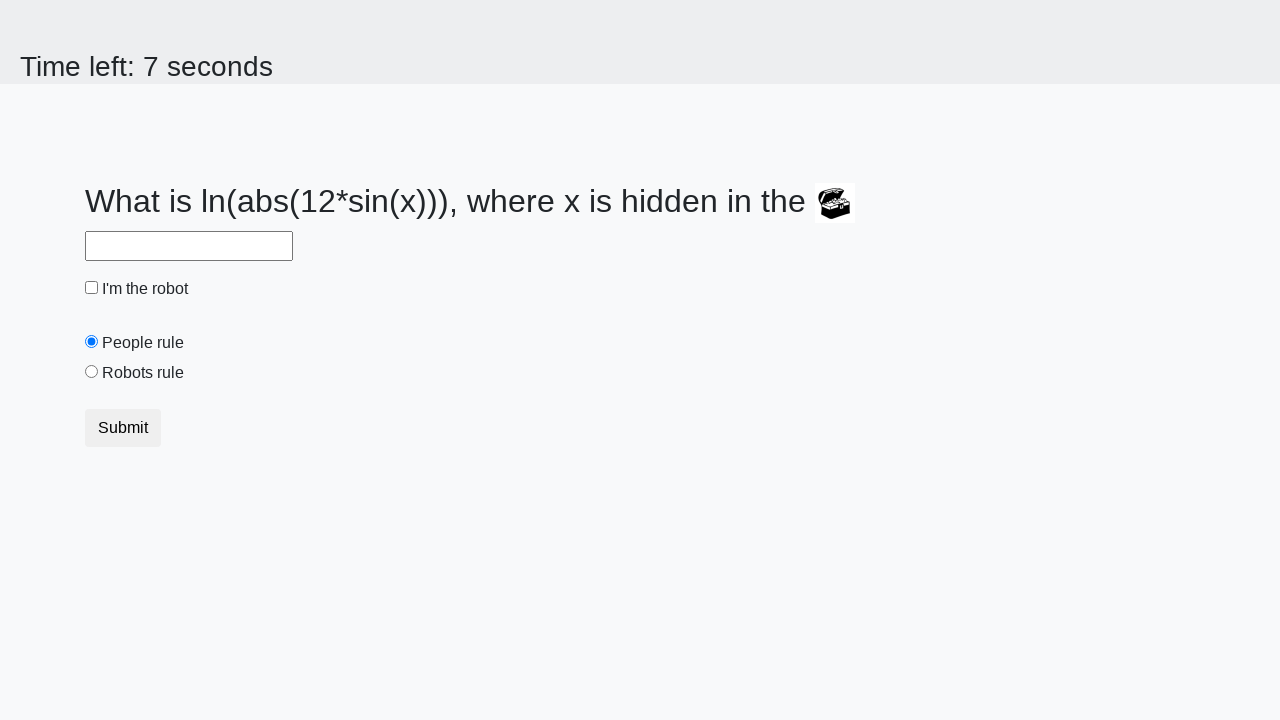